Tests navigation by clicking the Facebook link

Starting URL: https://polis812.github.io/vacuu/

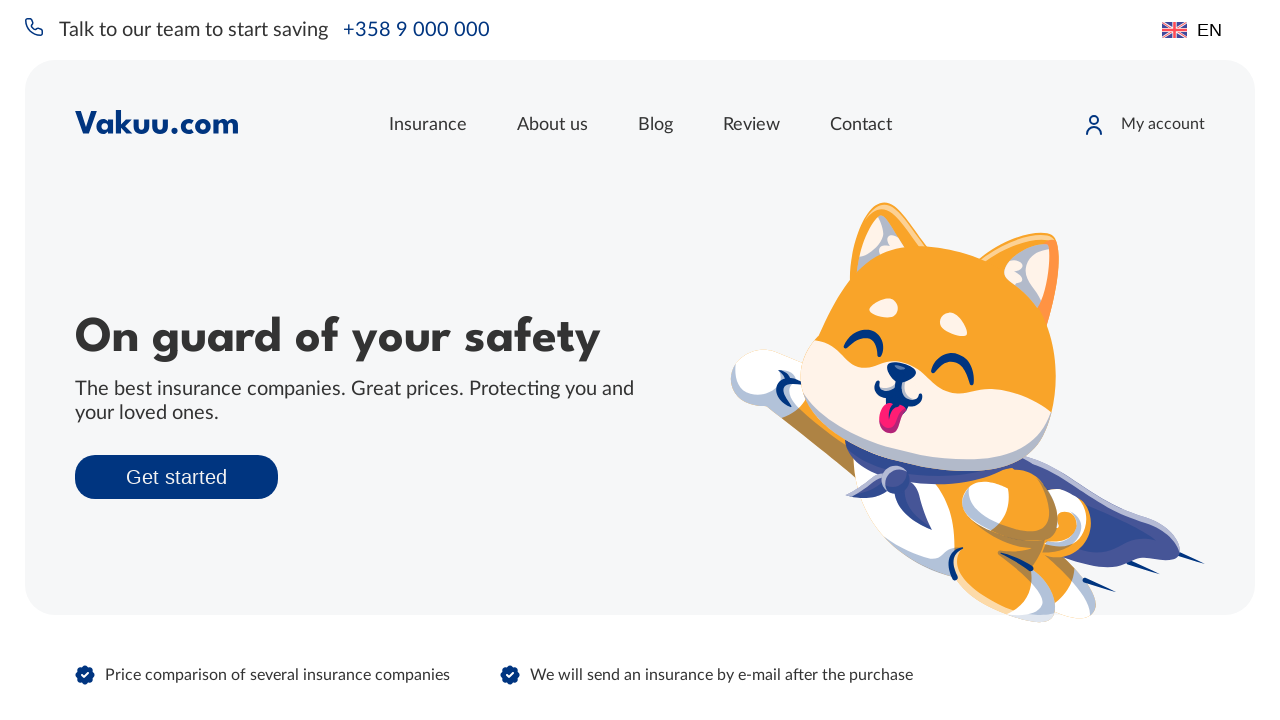

Clicked on 'Choose insurance' button at (640, 360) on text=Choose insurance
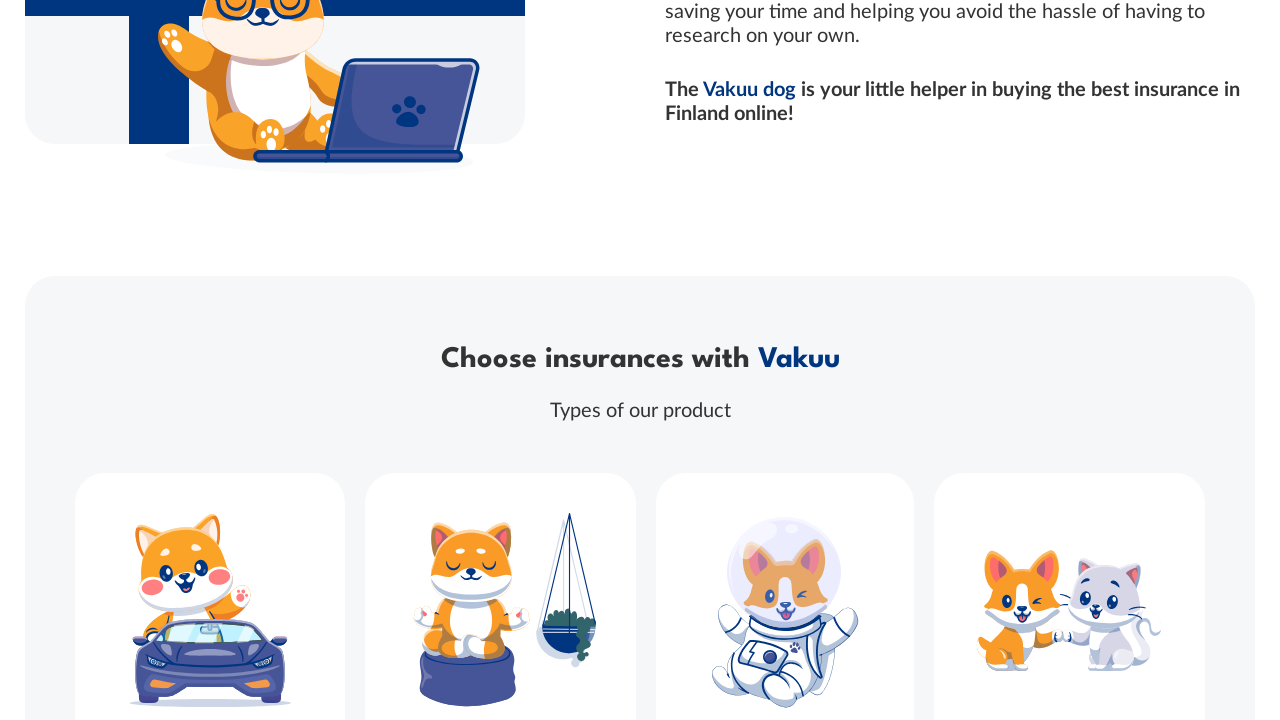

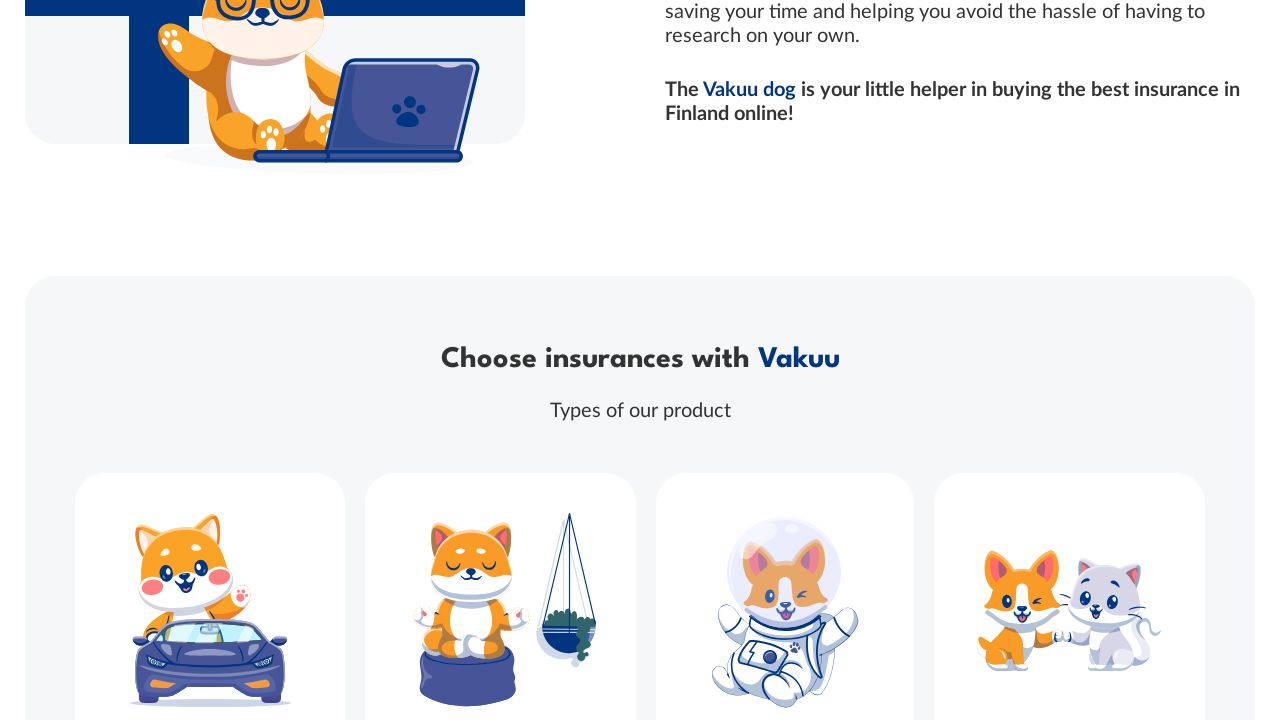